Tests product table interactions including filtering rows by text, checking/unchecking checkboxes, and navigating through pagination

Starting URL: https://testautomationpractice.blogspot.com/

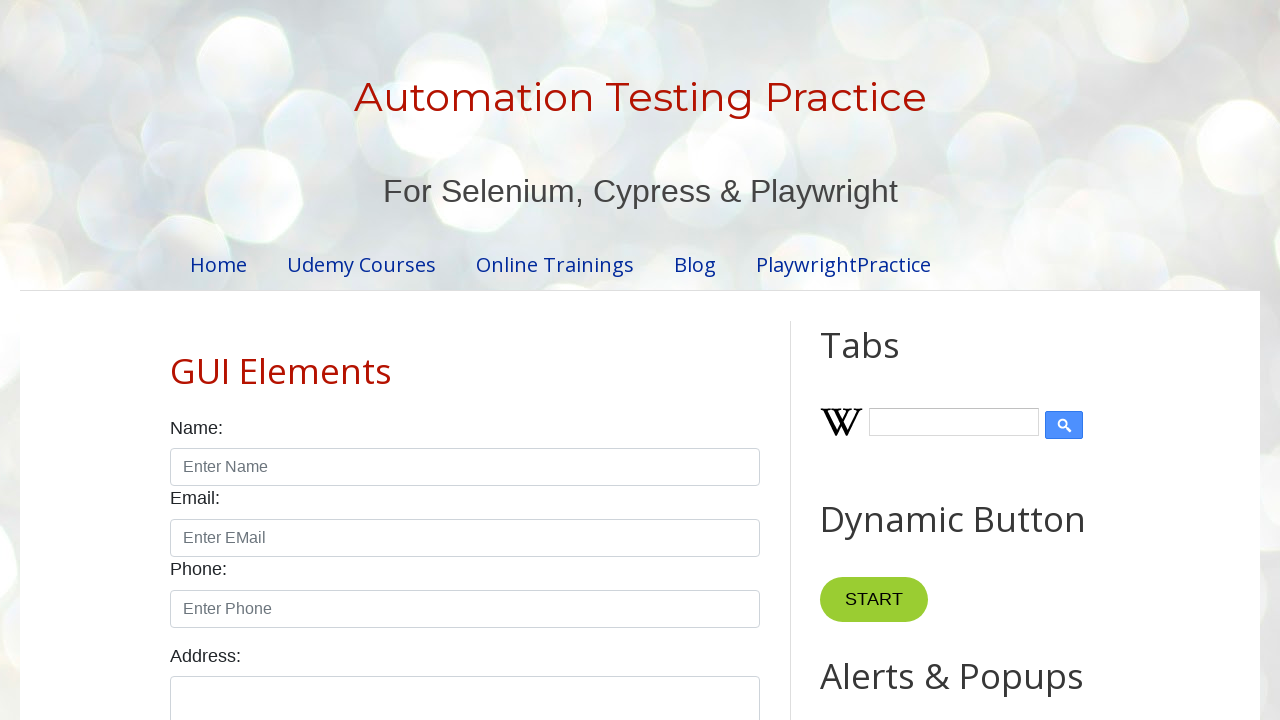

Product table loaded and visible
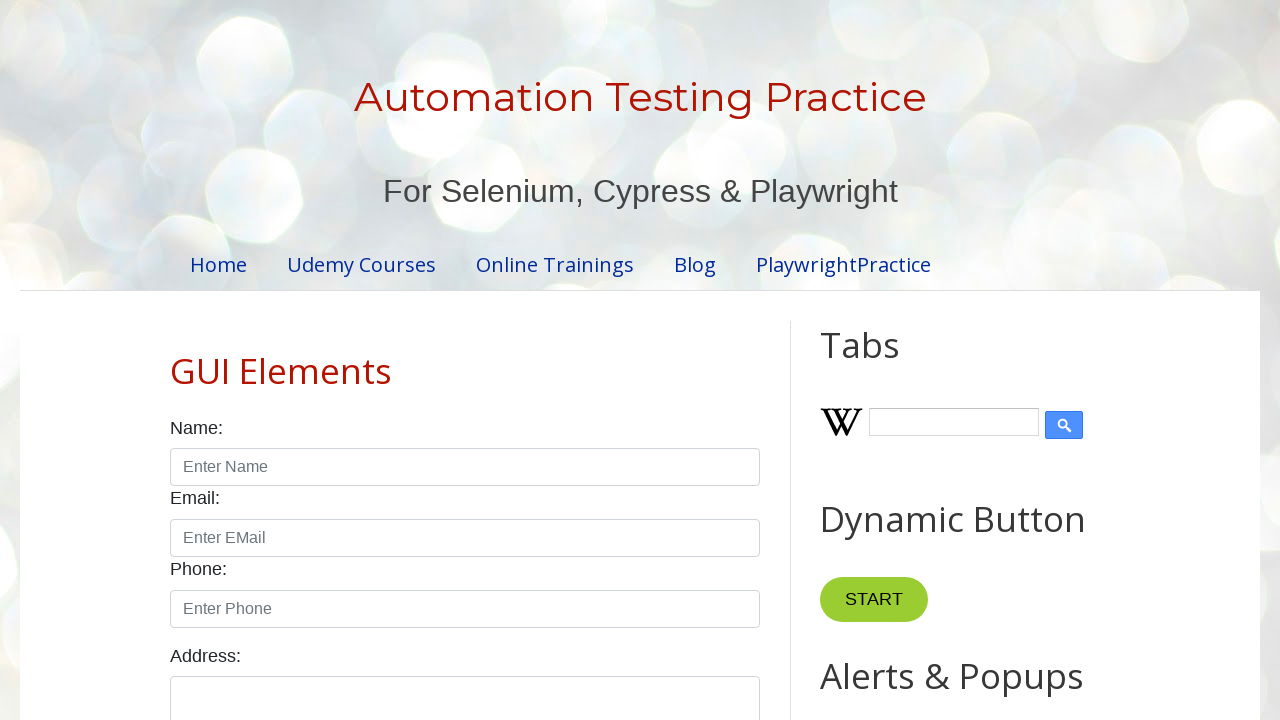

Located all rows in product table
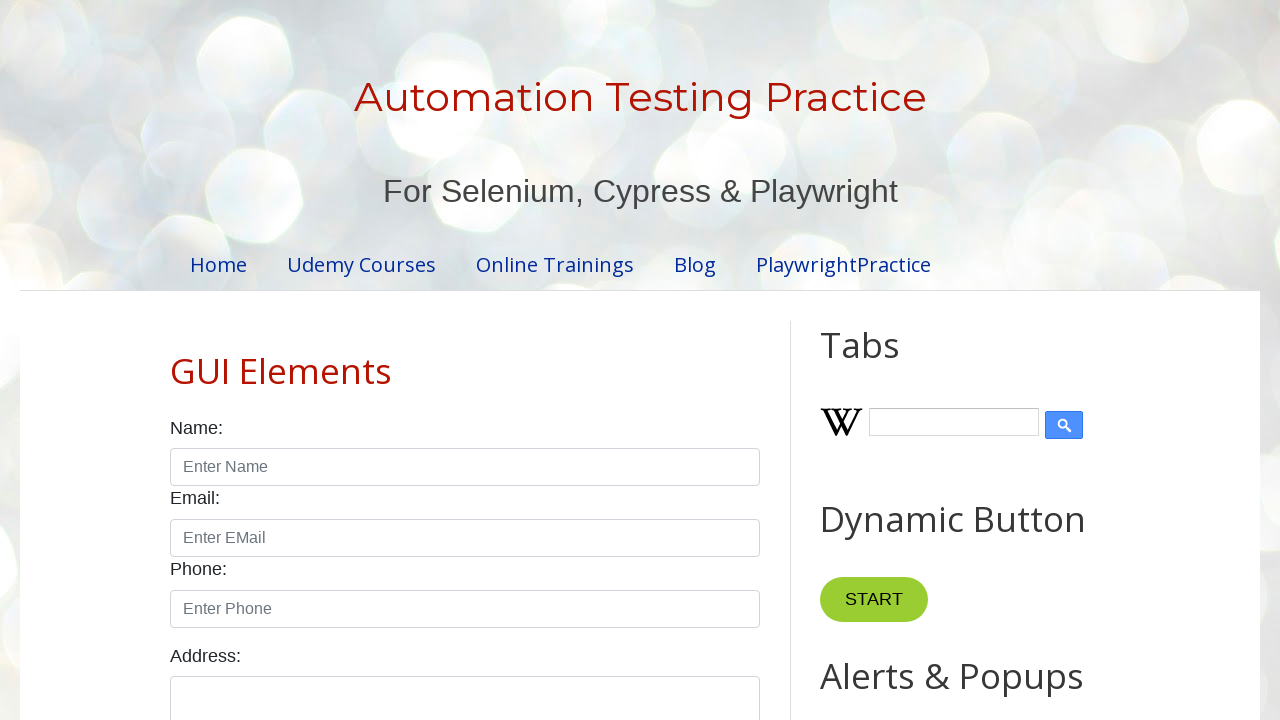

Filtered product table to find Laptop row
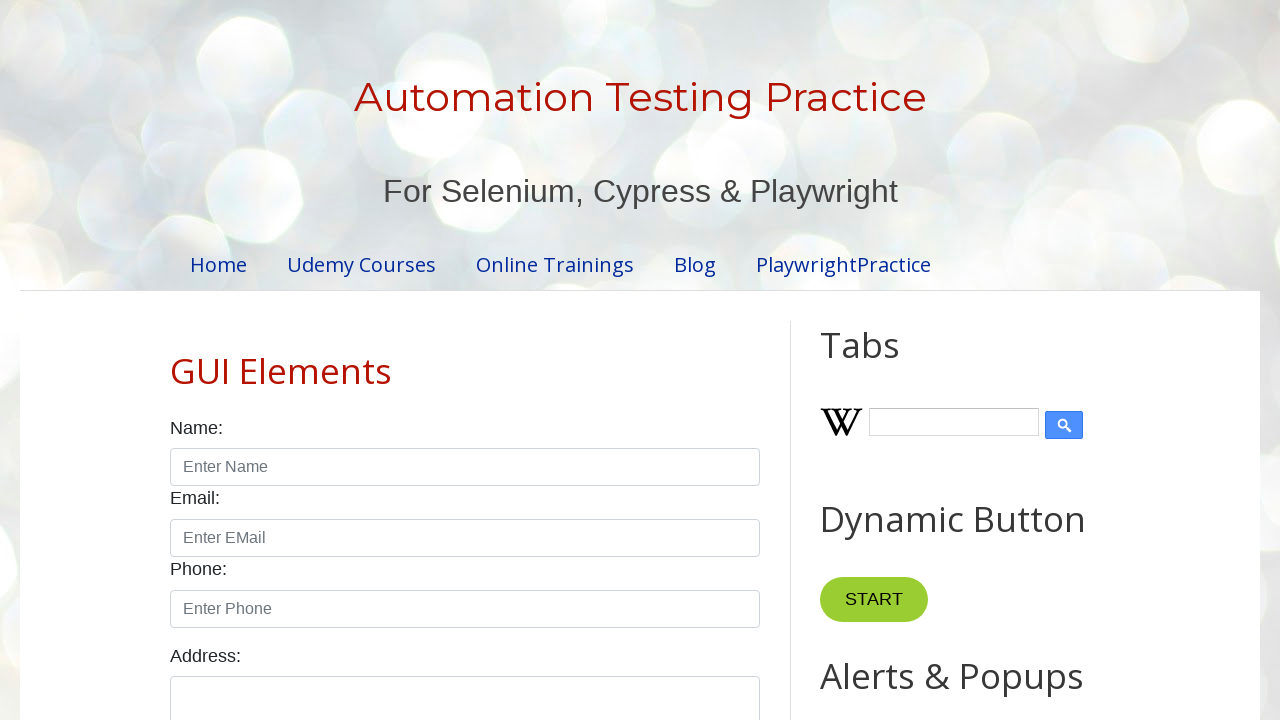

Checked Laptop row checkbox at (651, 360) on xpath=//table[@id='productTable']//tbody//tr >> internal:has-text="Laptop"i >> i
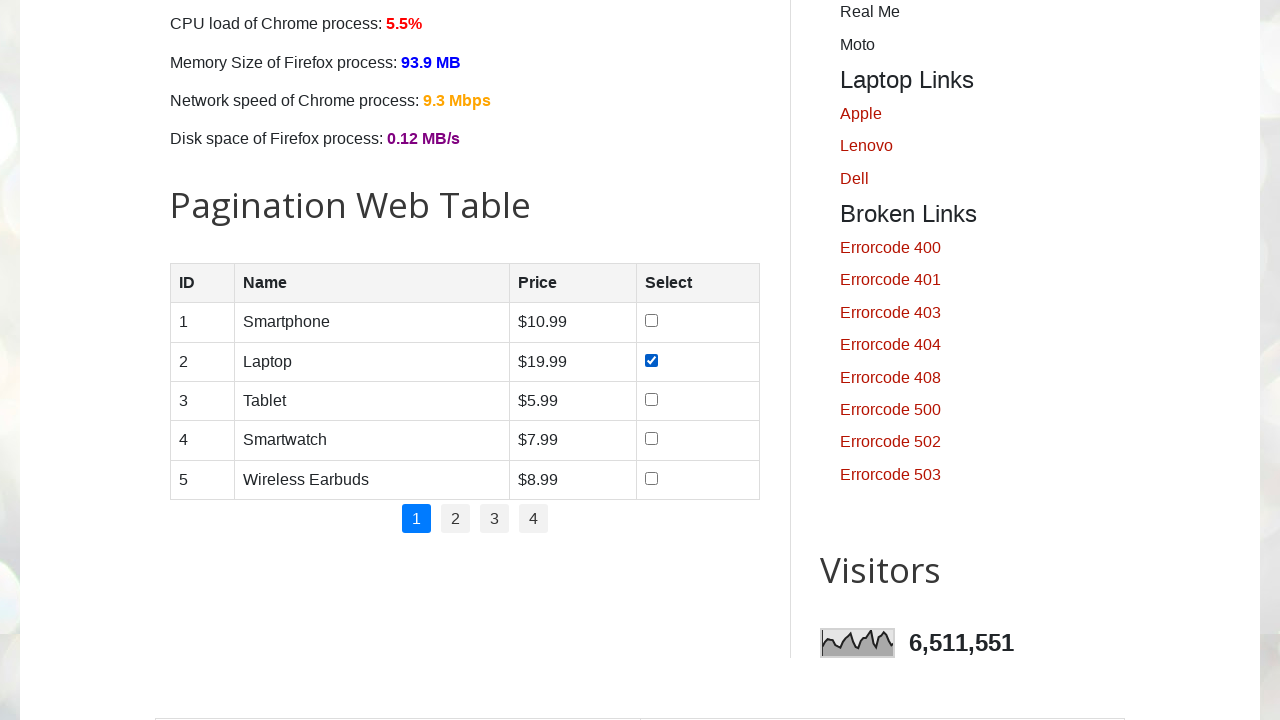

Filtered product table to find Smartwatch row
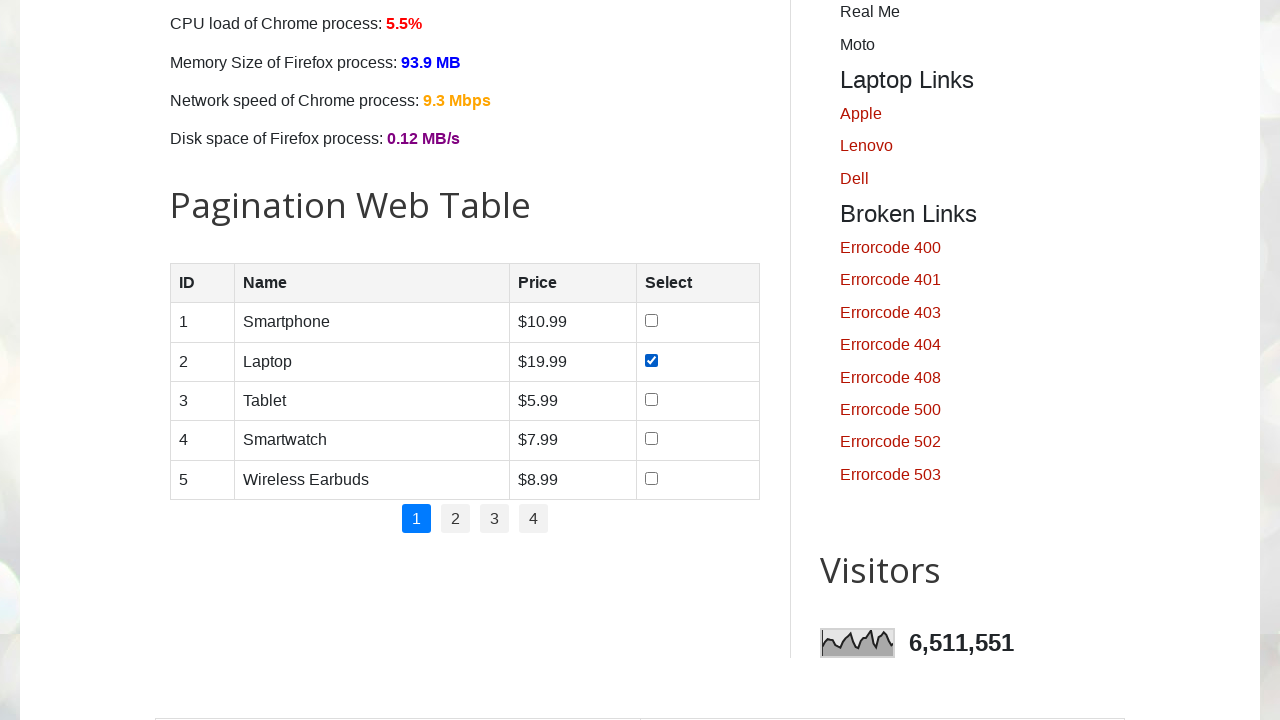

Checked Smartwatch row checkbox at (651, 439) on xpath=//table[@id='productTable']//tbody//tr >> internal:has-text="Smartwatch"i 
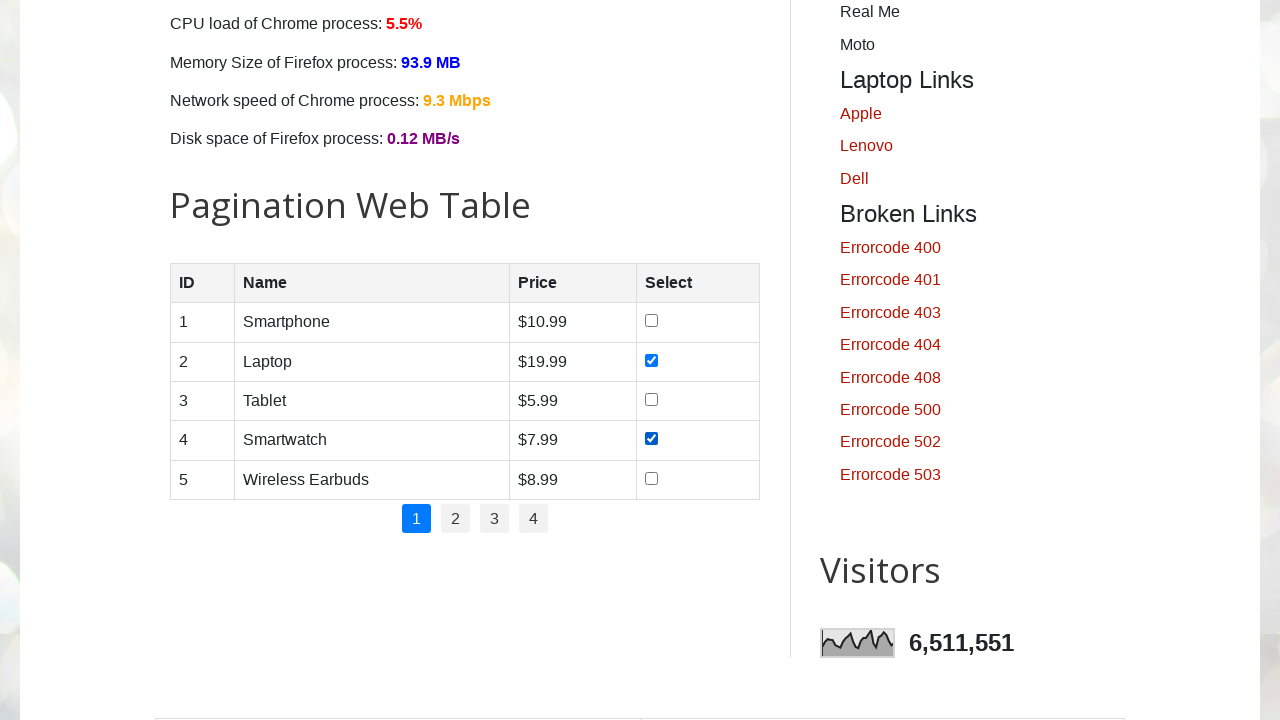

Filtered product table to find Tablet row
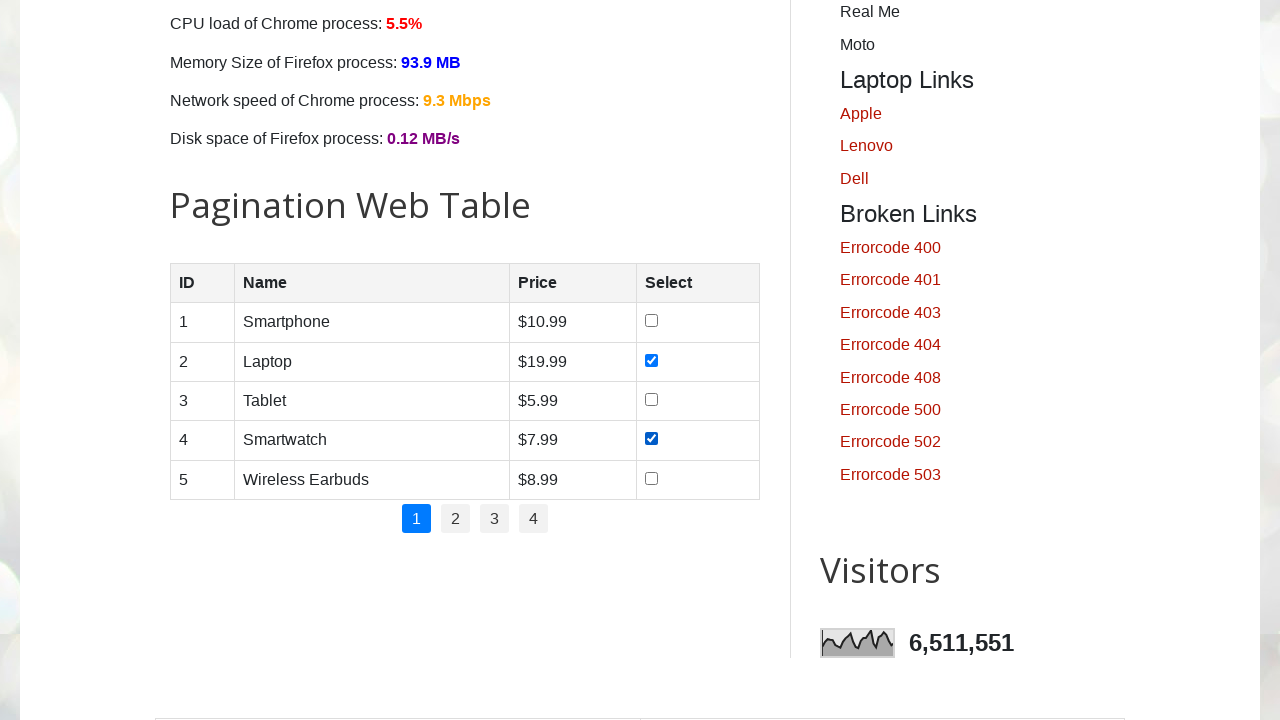

Checked Tablet row checkbox at (651, 399) on xpath=//table[@id='productTable']//tbody//tr >> internal:has-text="Tablet"i >> i
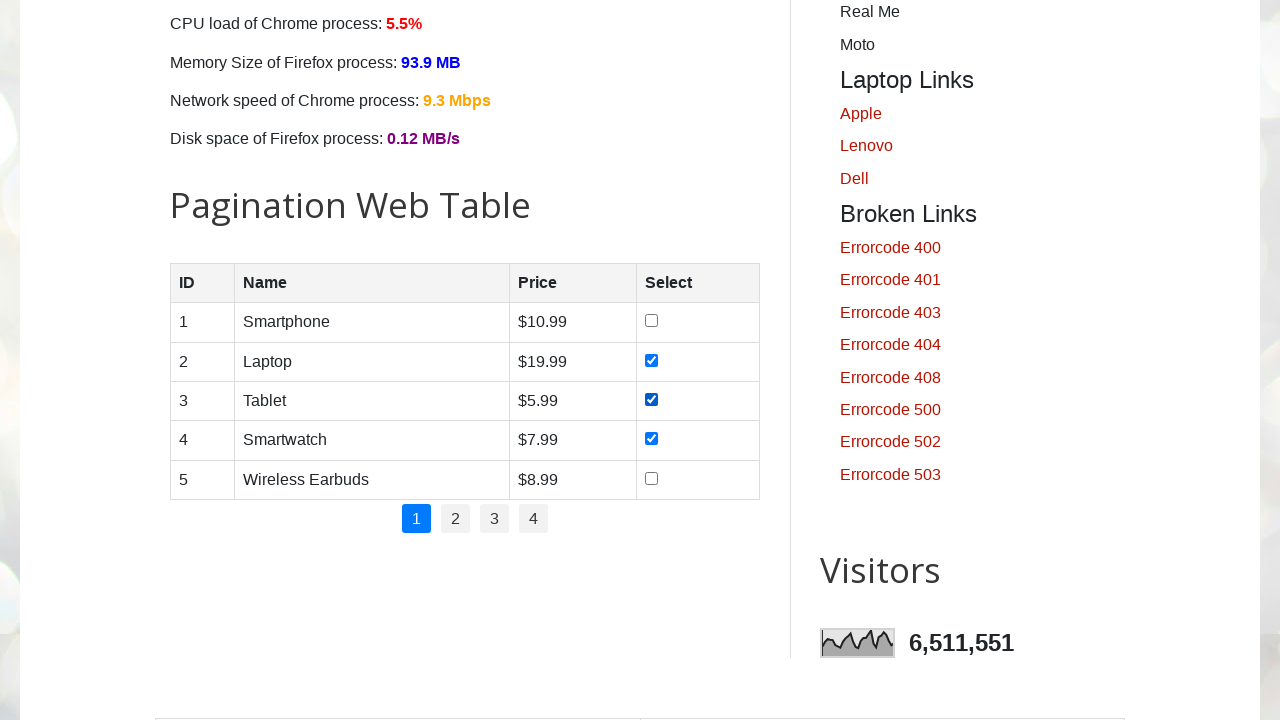

Unchecked Laptop row checkbox at (651, 360) on xpath=//table[@id='productTable']//tbody//tr >> internal:has-text="Laptop"i >> i
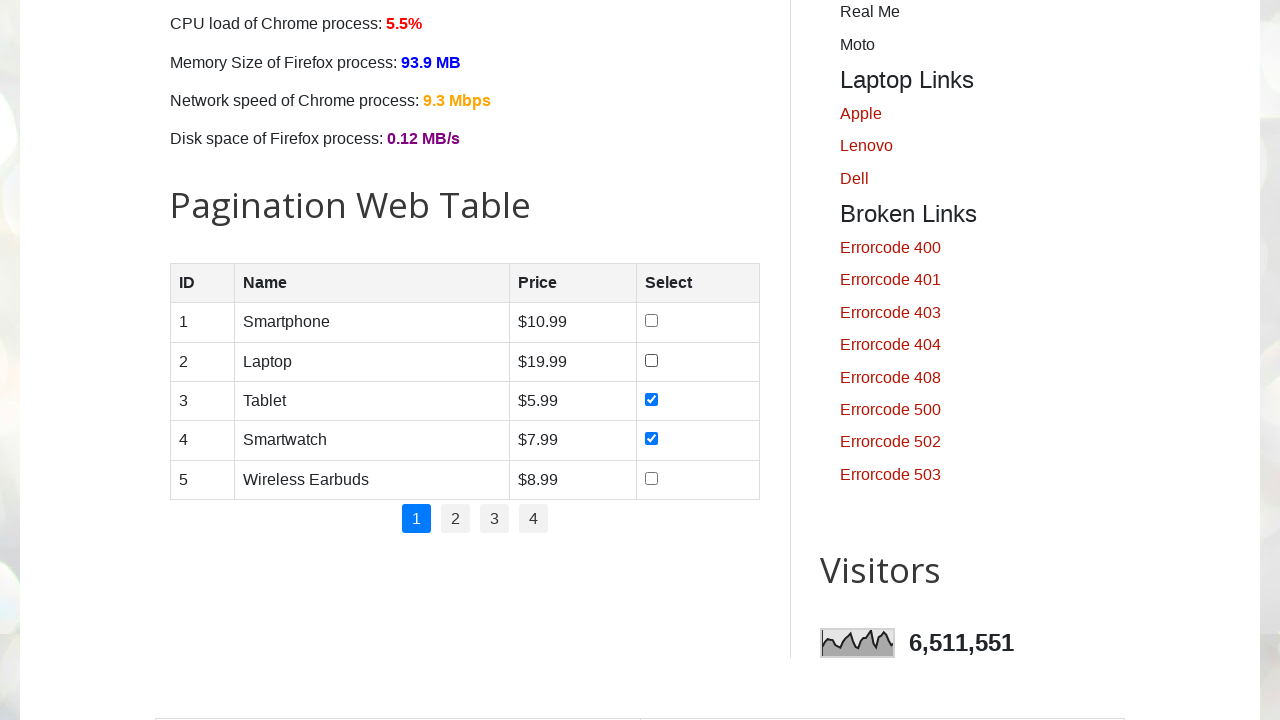

Located pagination controls
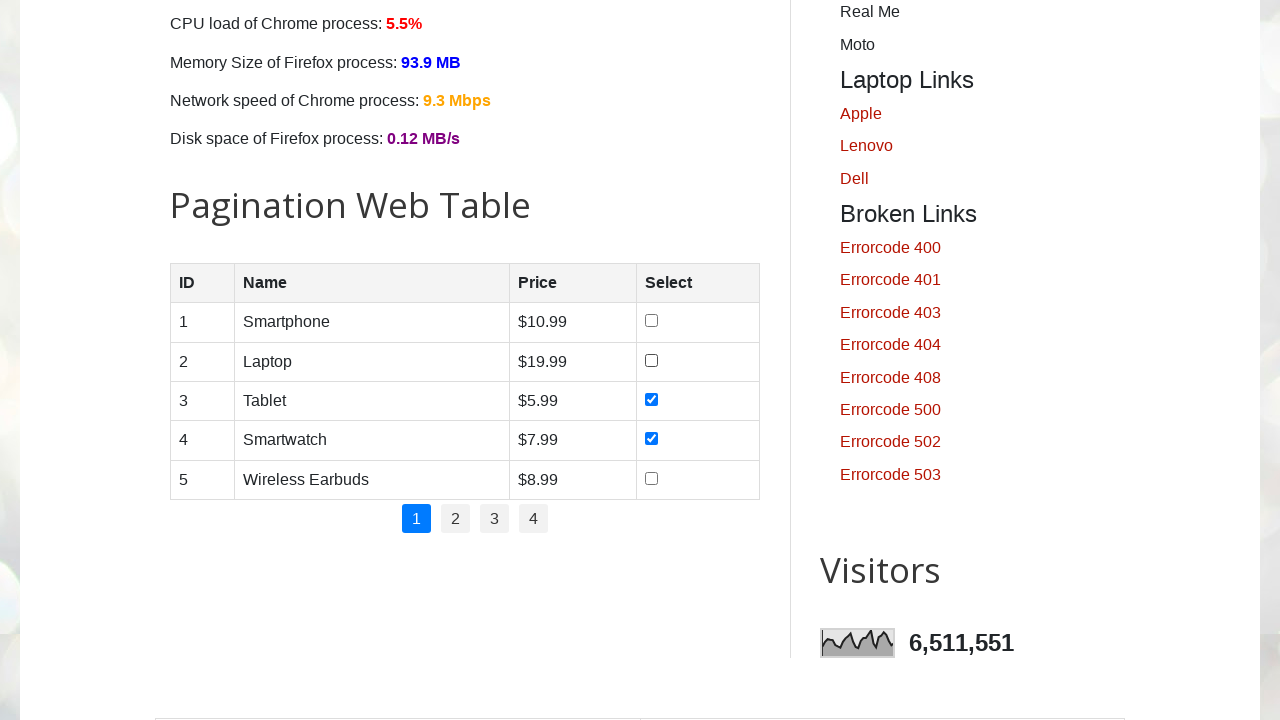

Counted pagination pages: 4 total
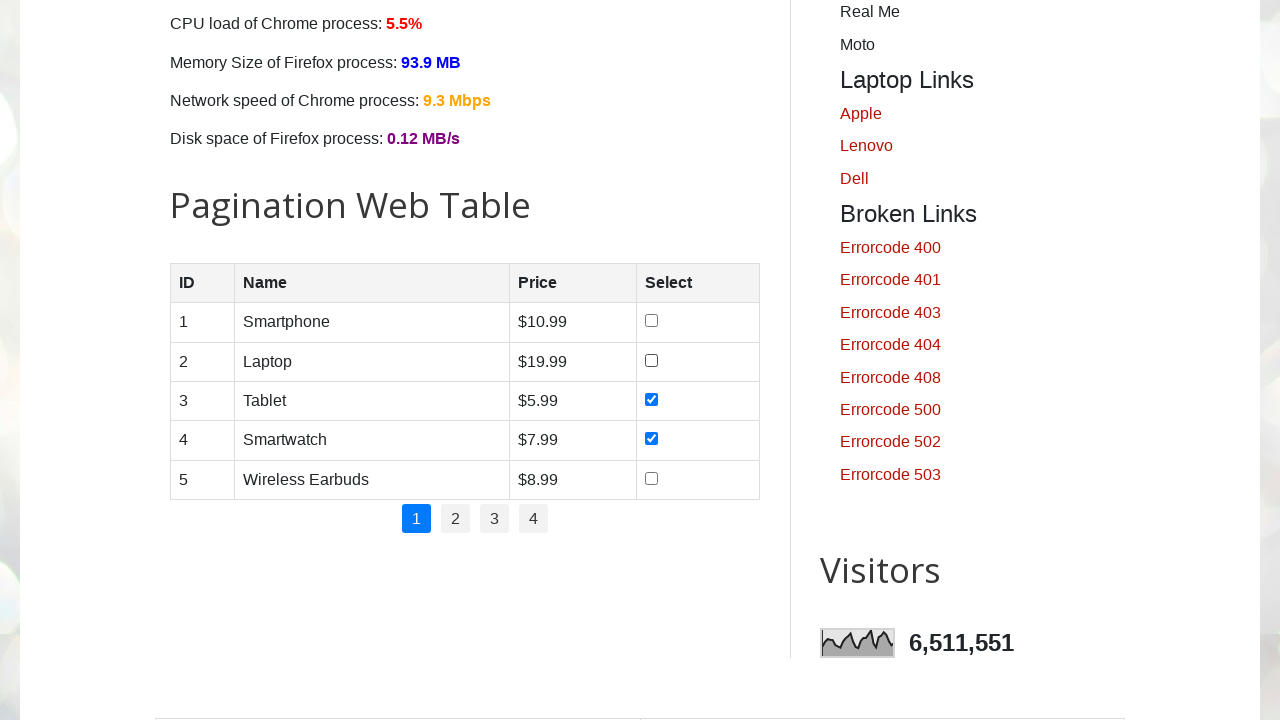

Clicked pagination page 1 at (456, 519) on xpath=//ul[@id='pagination']//li >> nth=1
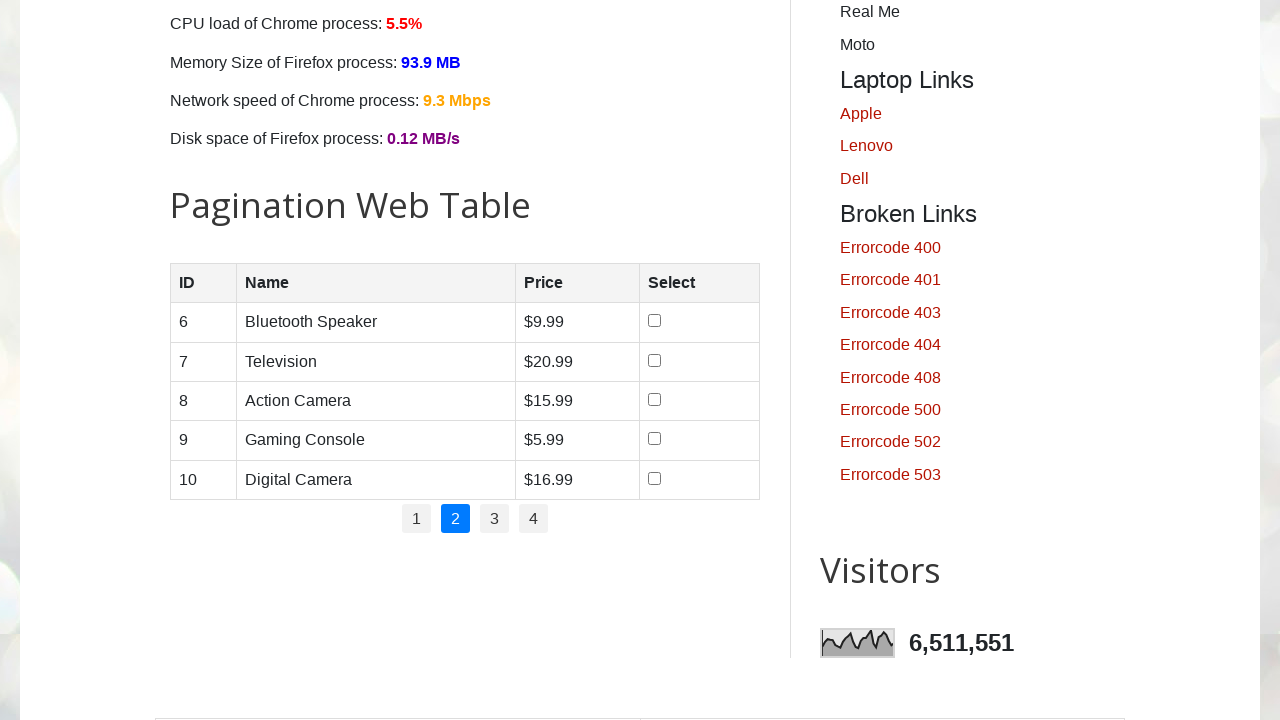

Waited 500ms for page 1 to load
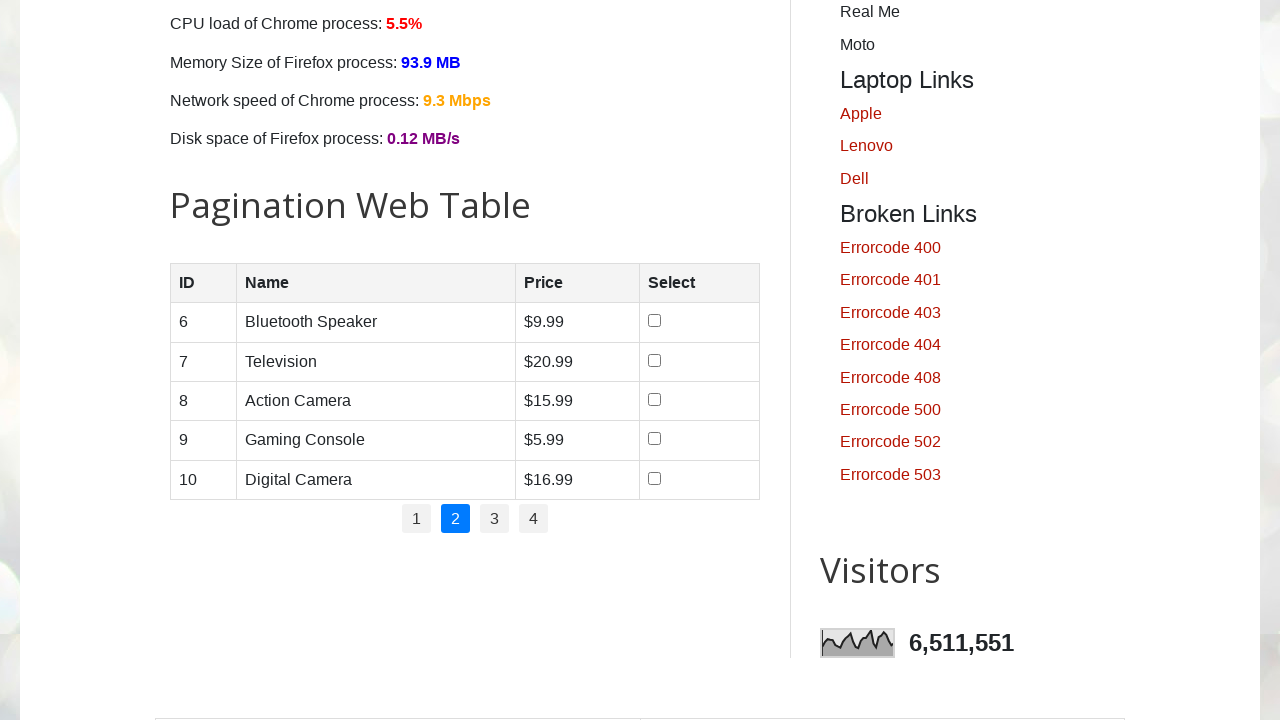

Clicked pagination page 2 at (494, 519) on xpath=//ul[@id='pagination']//li >> nth=2
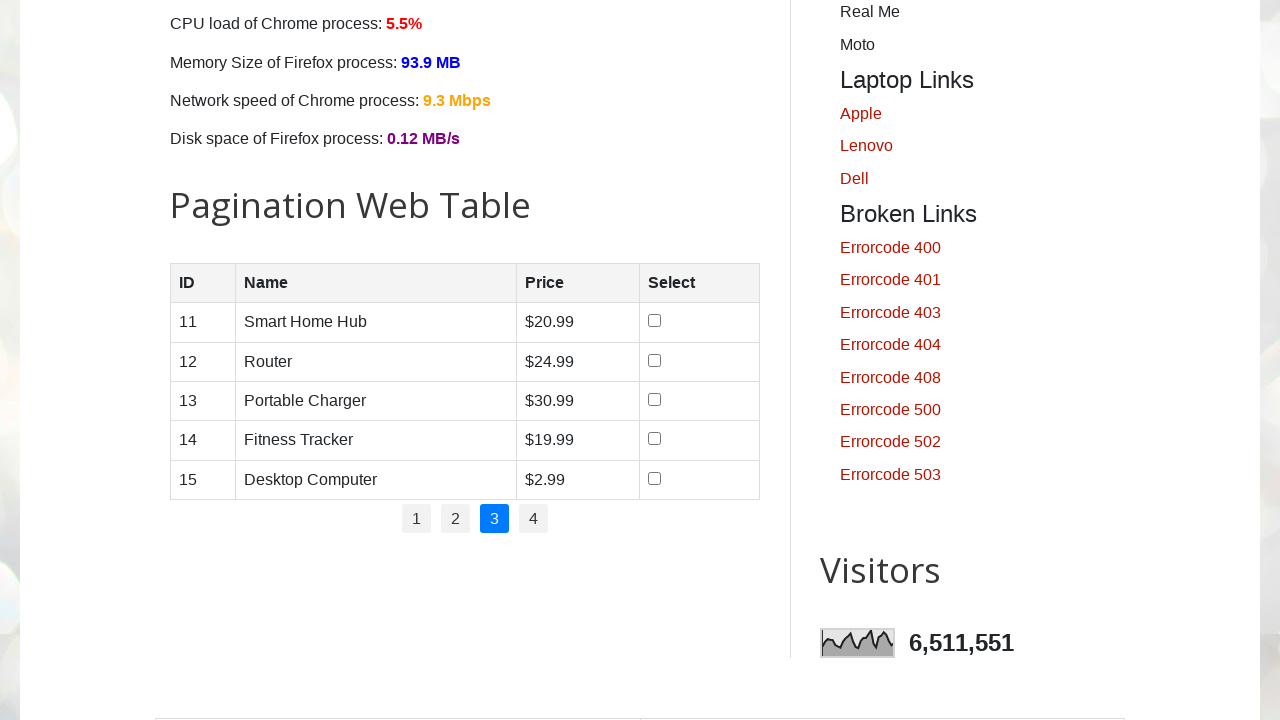

Waited 500ms for page 2 to load
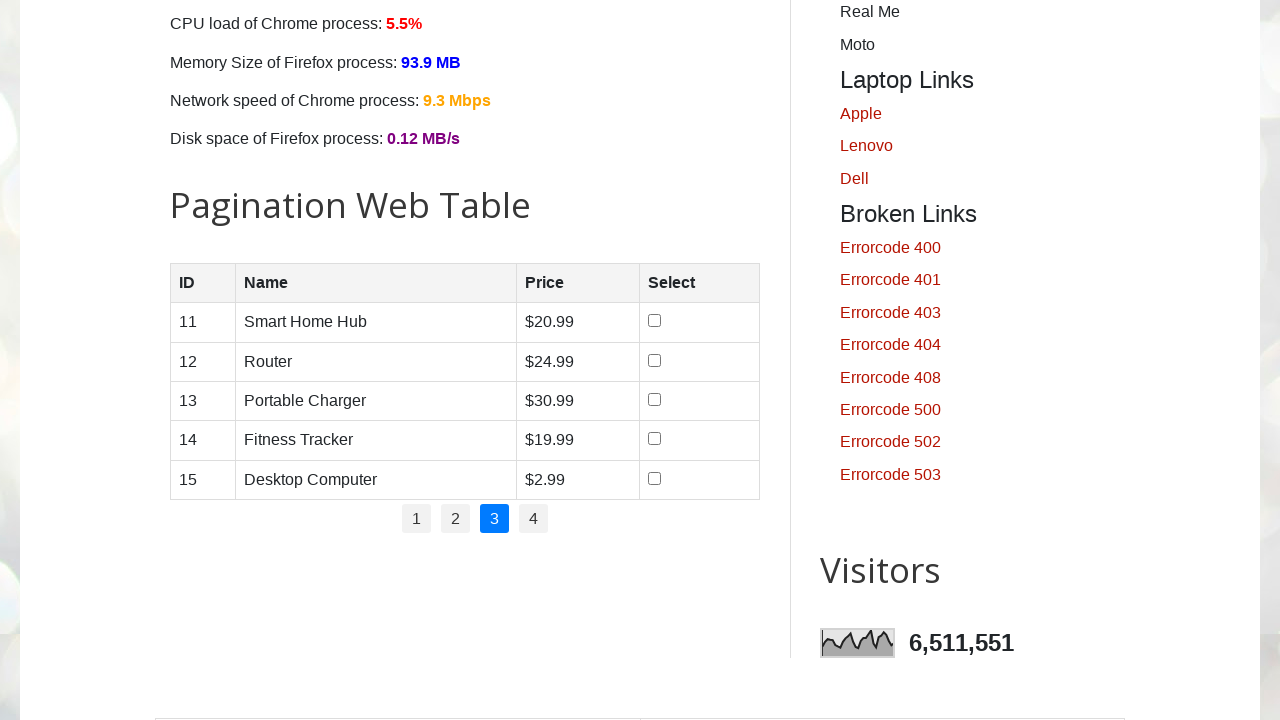

Clicked pagination page 3 at (534, 519) on xpath=//ul[@id='pagination']//li >> nth=3
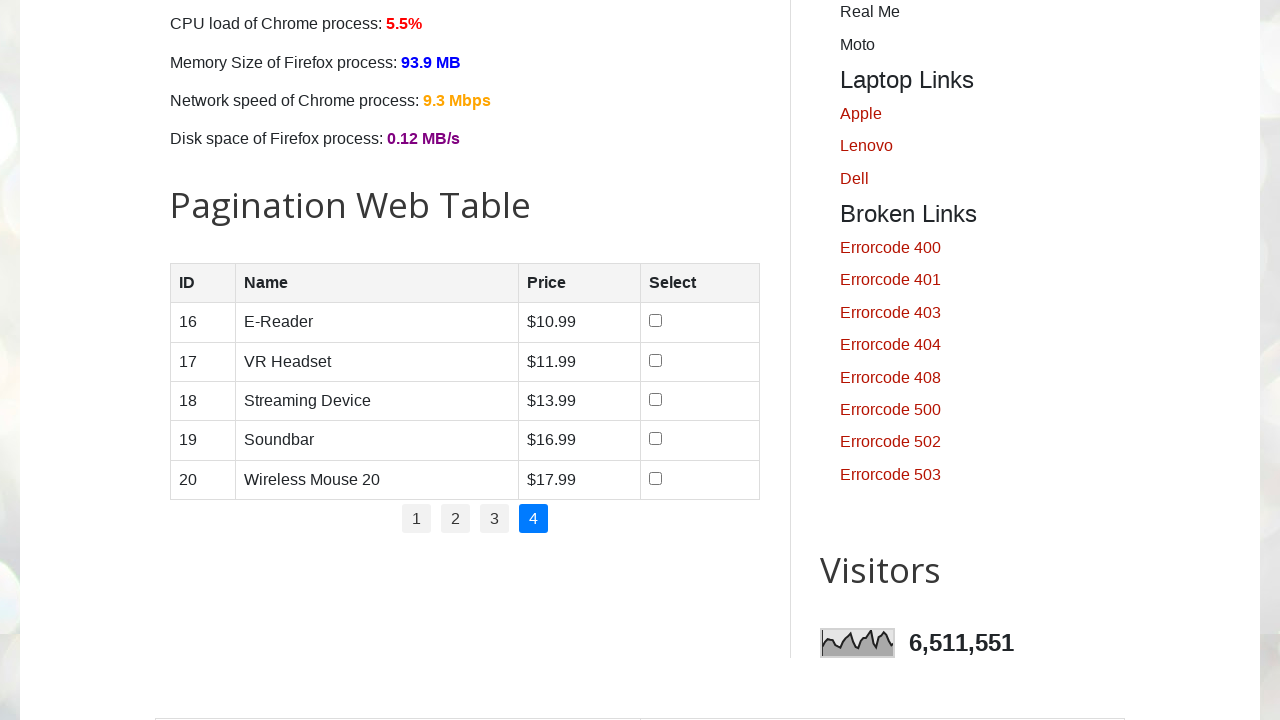

Waited 500ms for page 3 to load
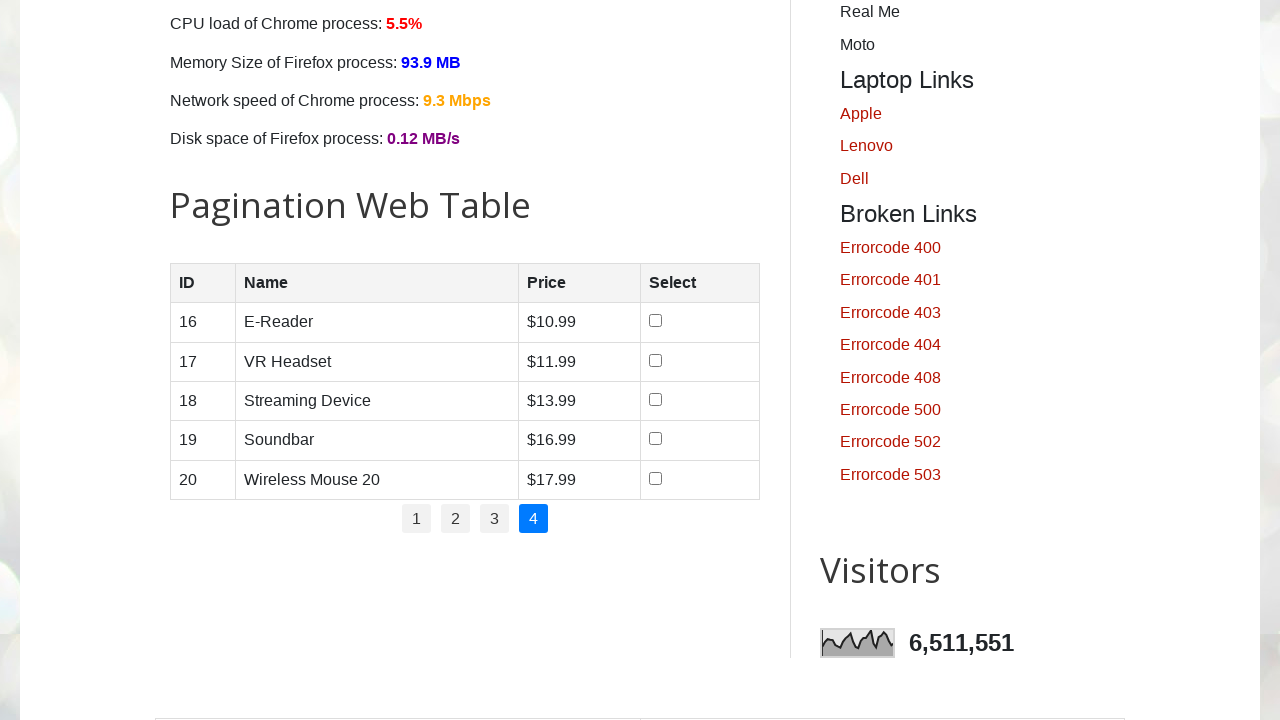

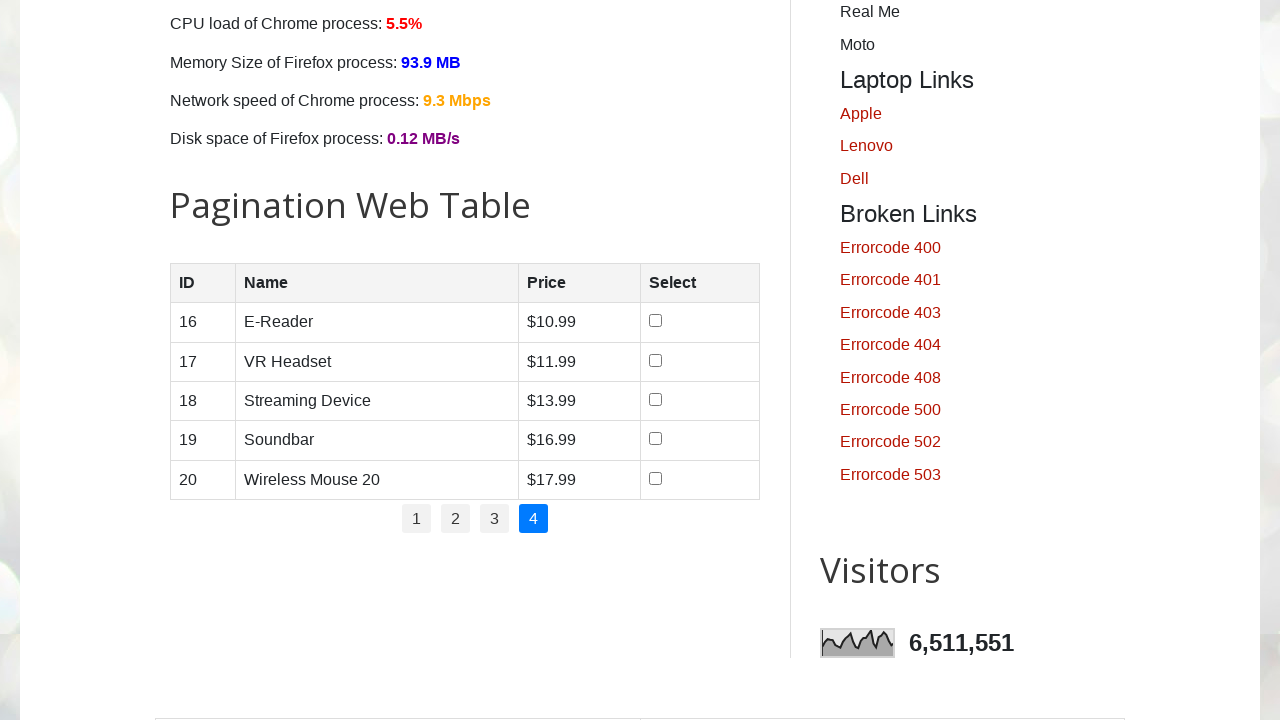